Tests hover interaction by moving cursor to a dropdown menu and clicking on a submenu item

Starting URL: https://demo.automationtesting.in/Frames.html

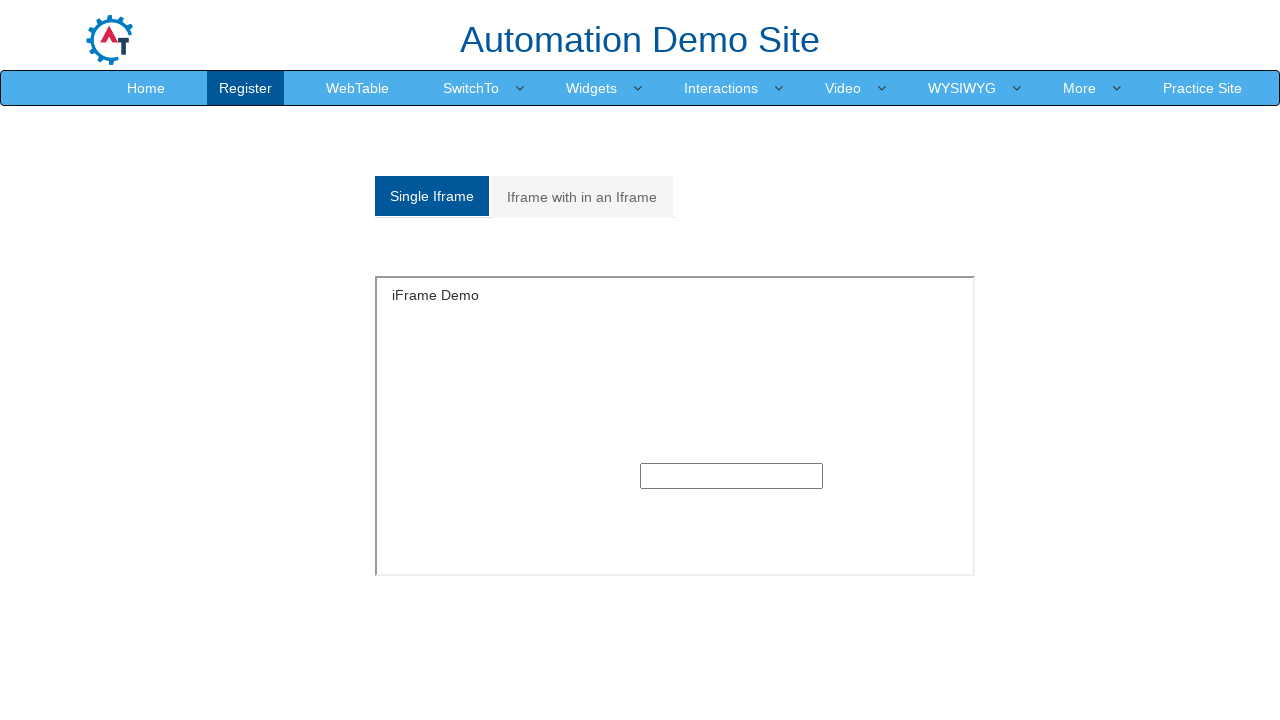

Located the SwitchTo dropdown element
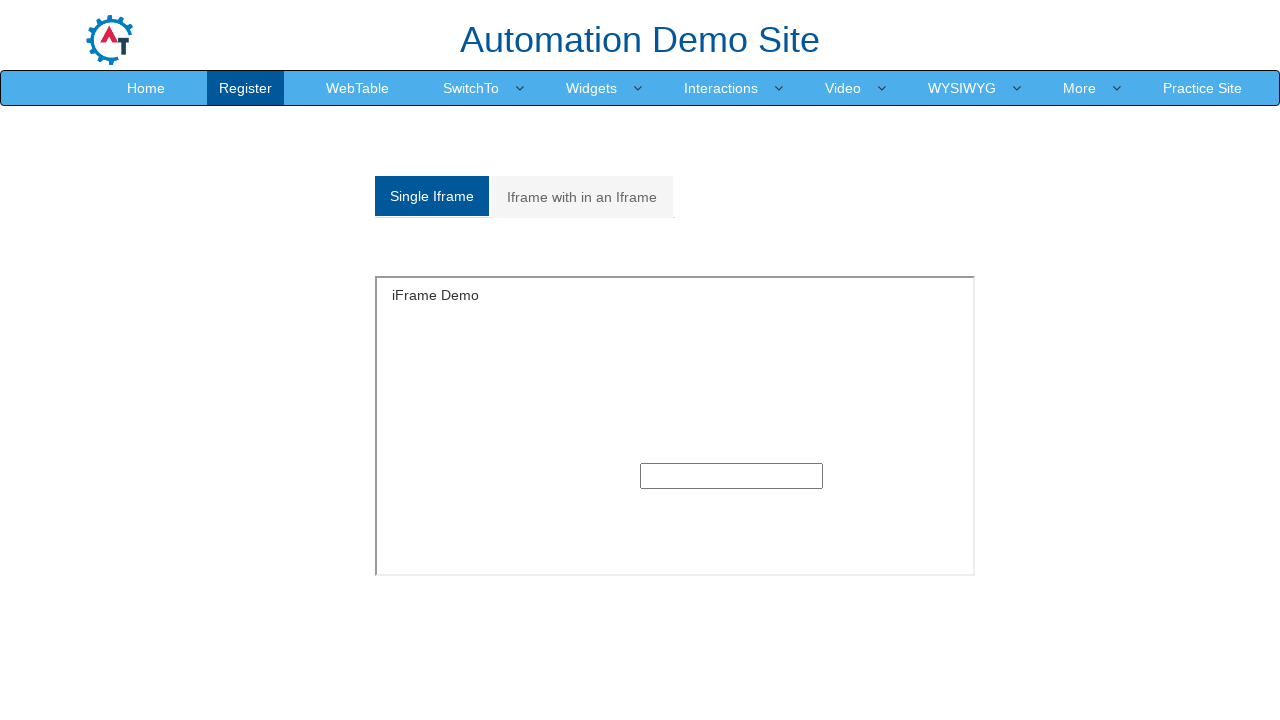

Hovered over SwitchTo dropdown to reveal submenu at (471, 88) on xpath=//a[text()='SwitchTo']
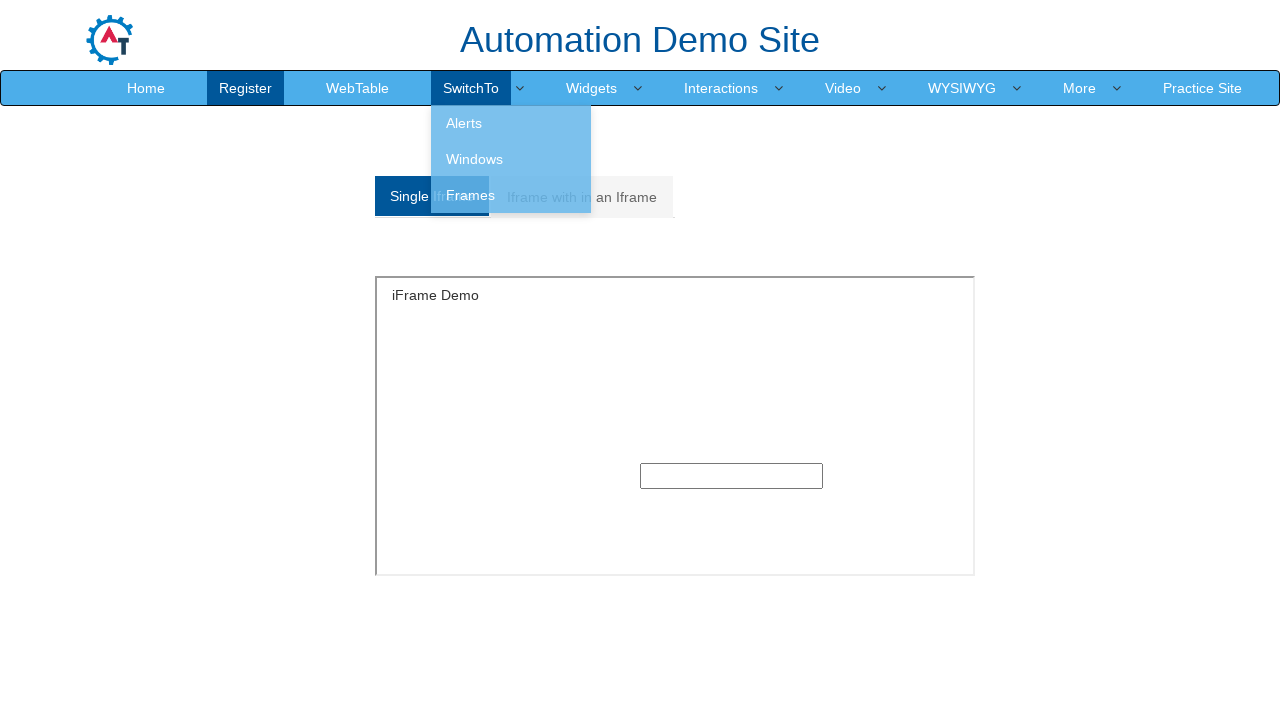

Clicked on Windows submenu item at (511, 159) on xpath=//a[text()='Windows']
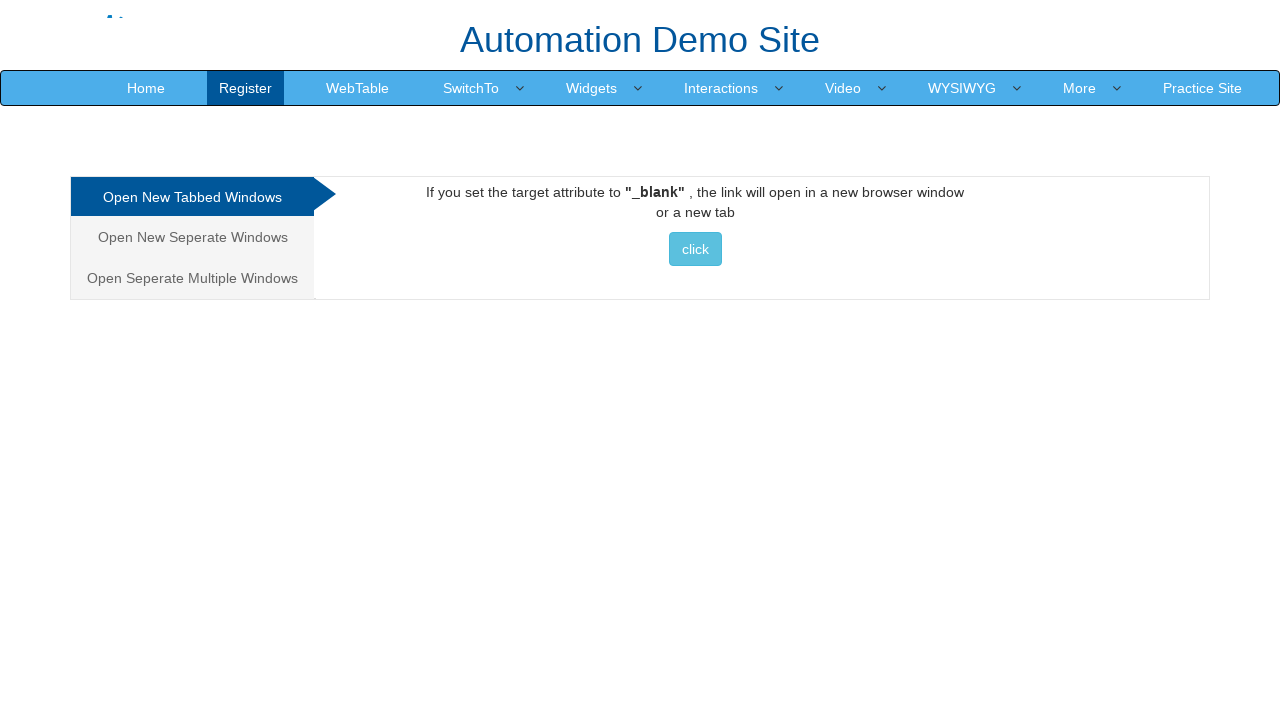

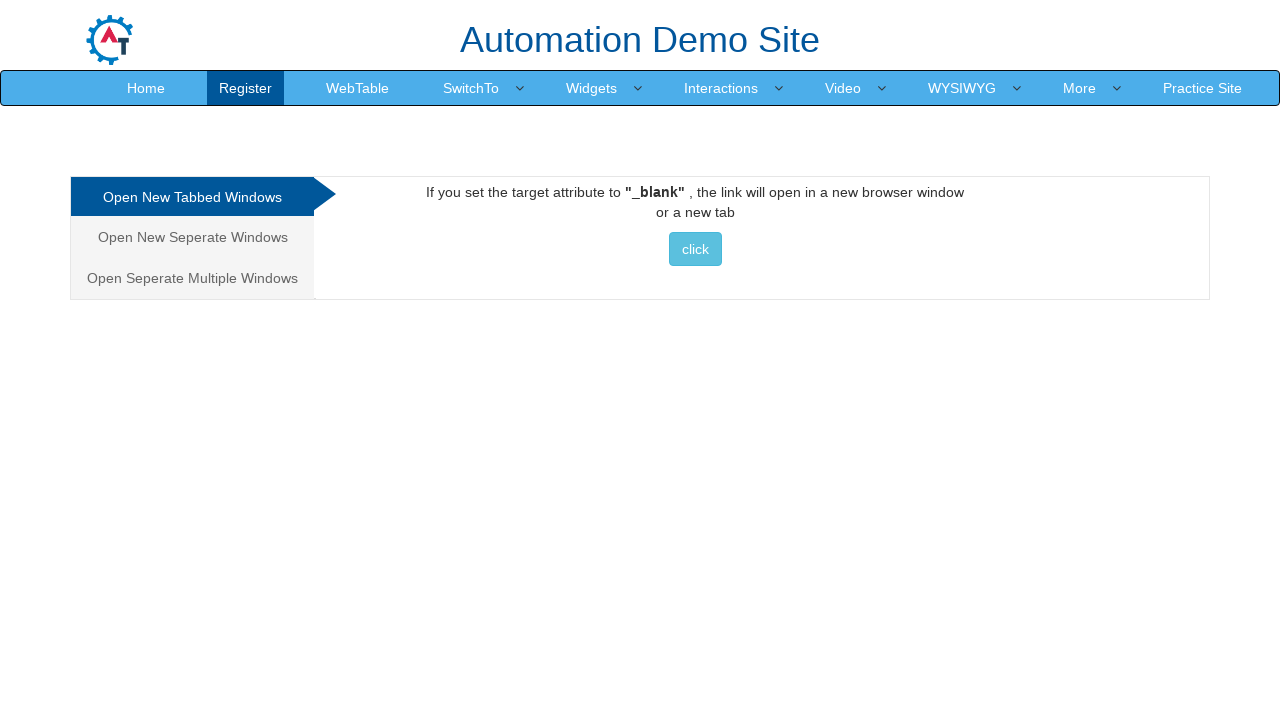